Navigates to BMI Calculator resources page and clicks on CDC BMI Information link, verifying it opens the correct CDC page in a new tab

Starting URL: https://vagdevimahendrada.github.io/BMICalculator/

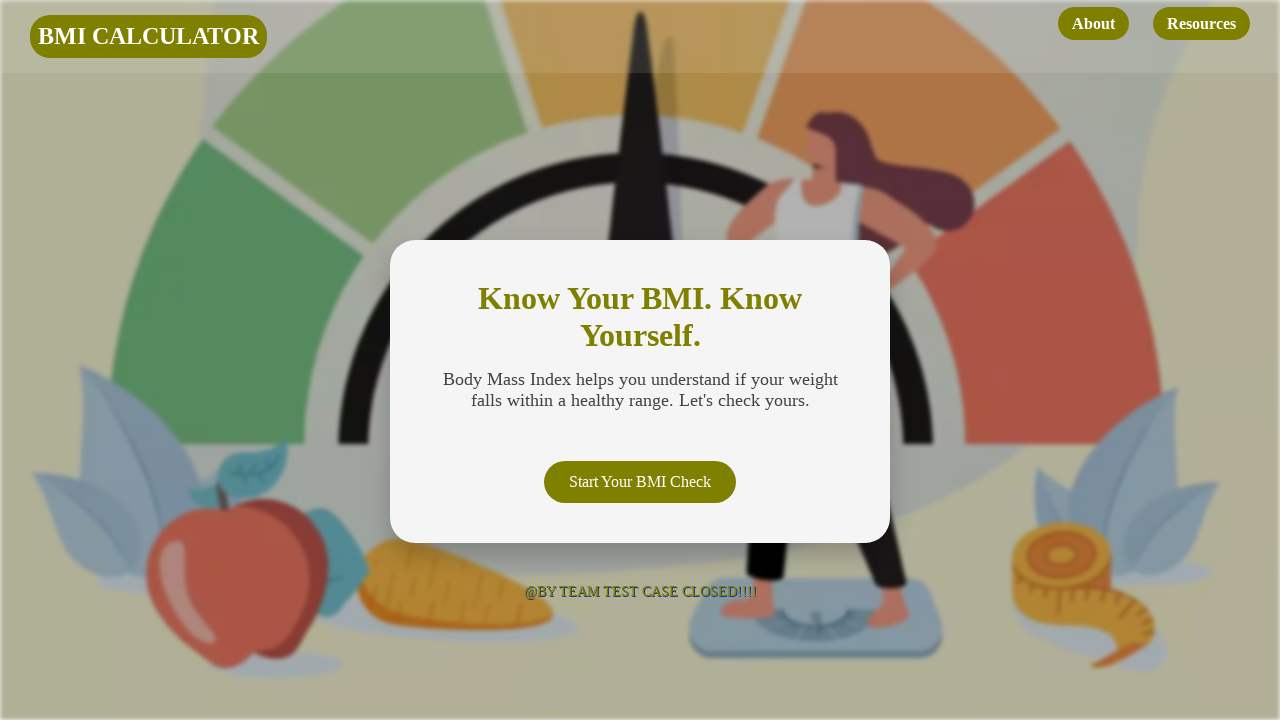

Clicked on Resources link at (1202, 24) on internal:role=link[name="Resources"i]
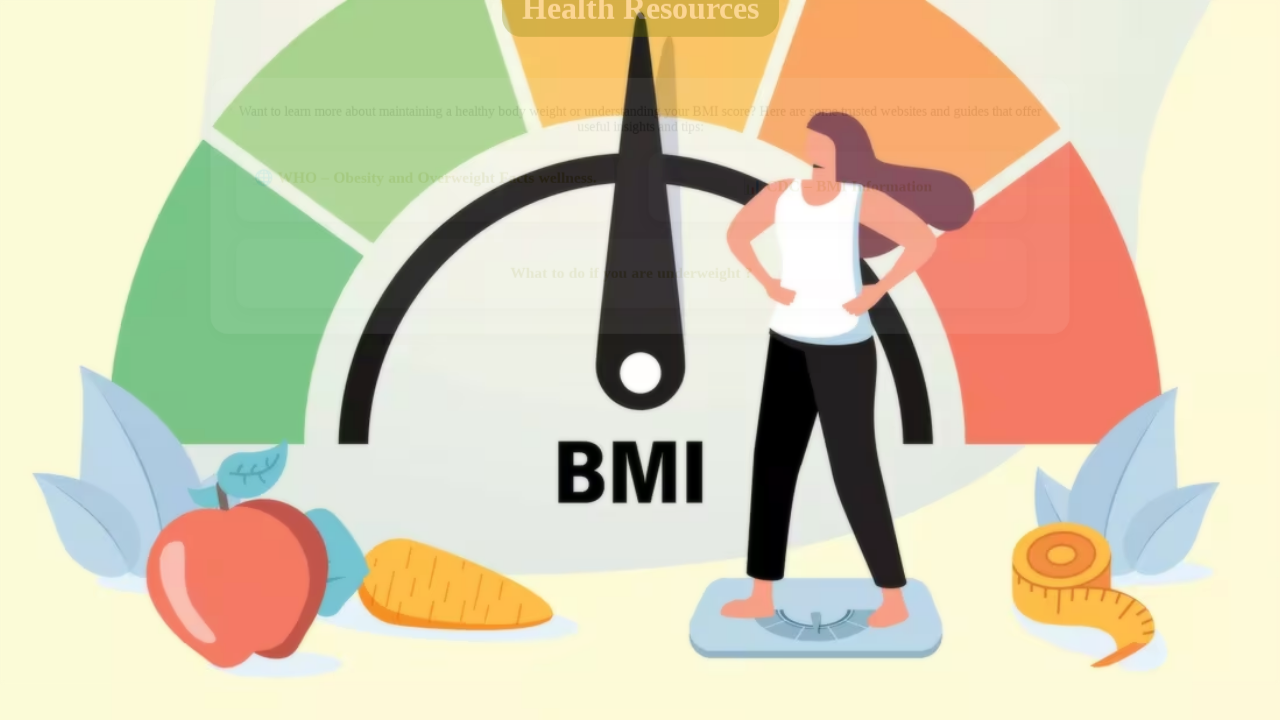

Clicked on BMI Information link at (870, 218) on xpath=//a[contains(text(),'BMI Information')]
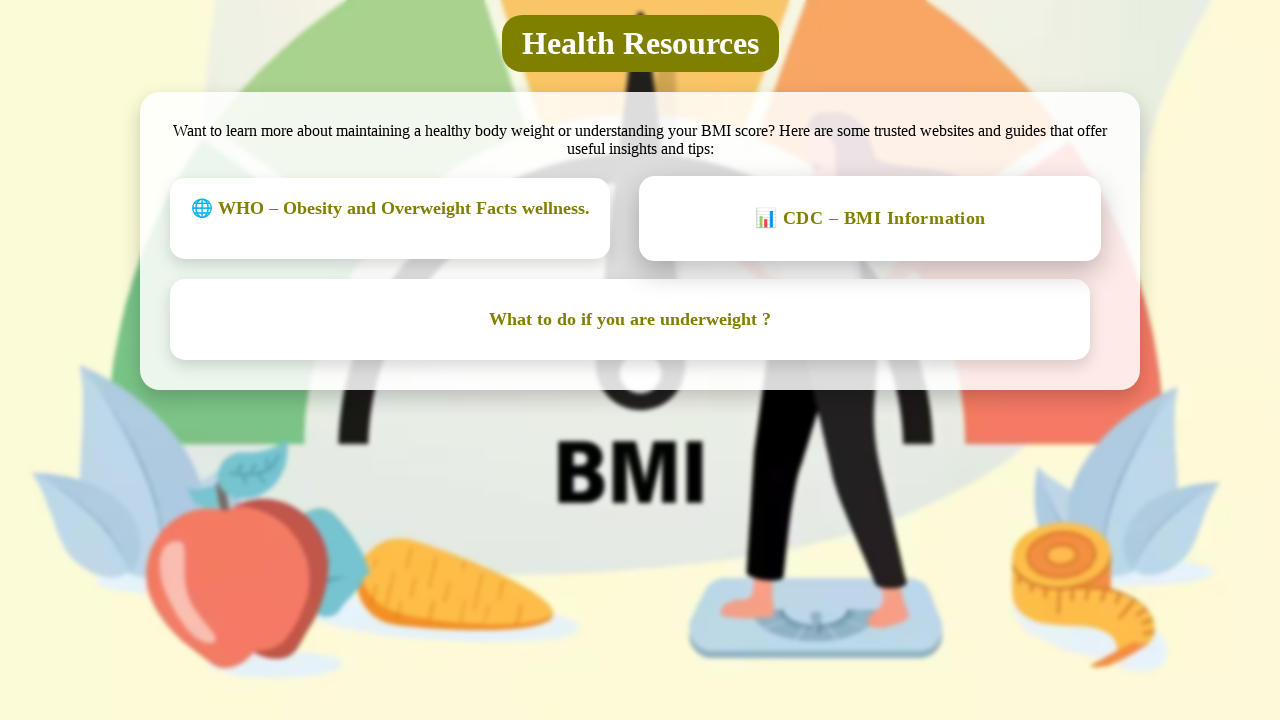

CDC BMI Information page opened in new tab and loaded
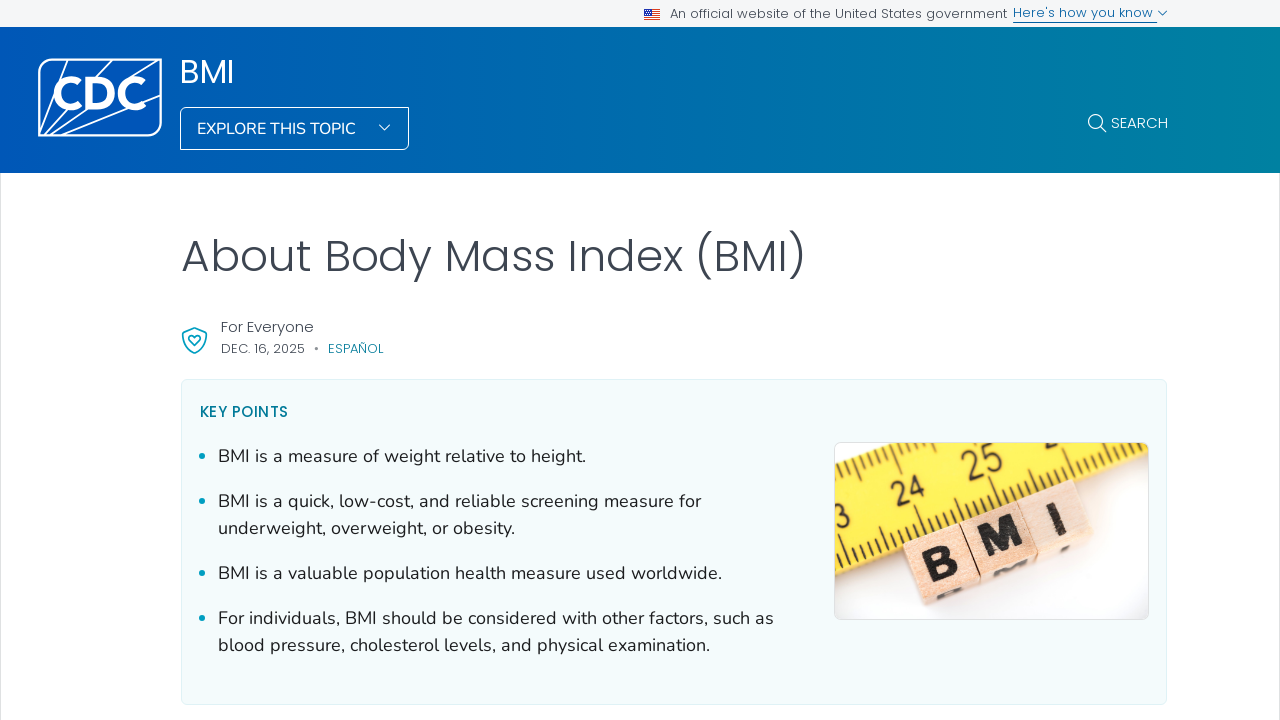

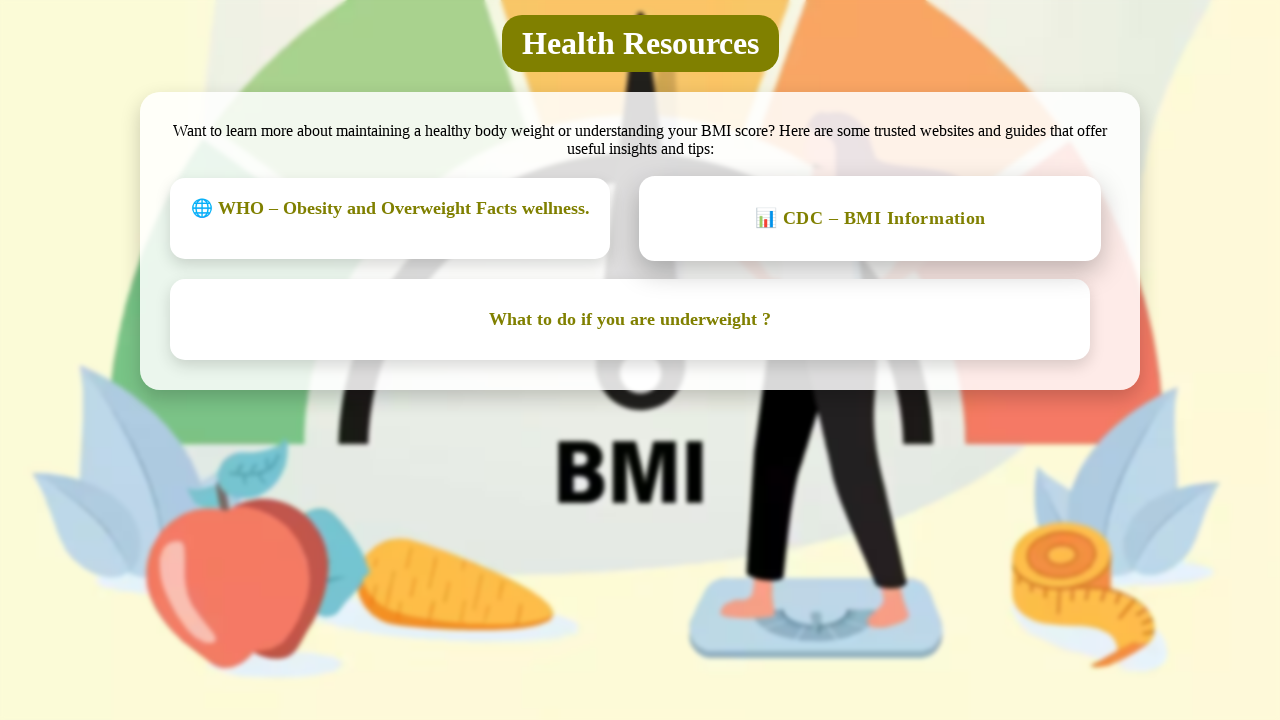